Tests drag and drop functionality within an iframe by dragging an element from source to target location

Starting URL: https://jqueryui.com/droppable/

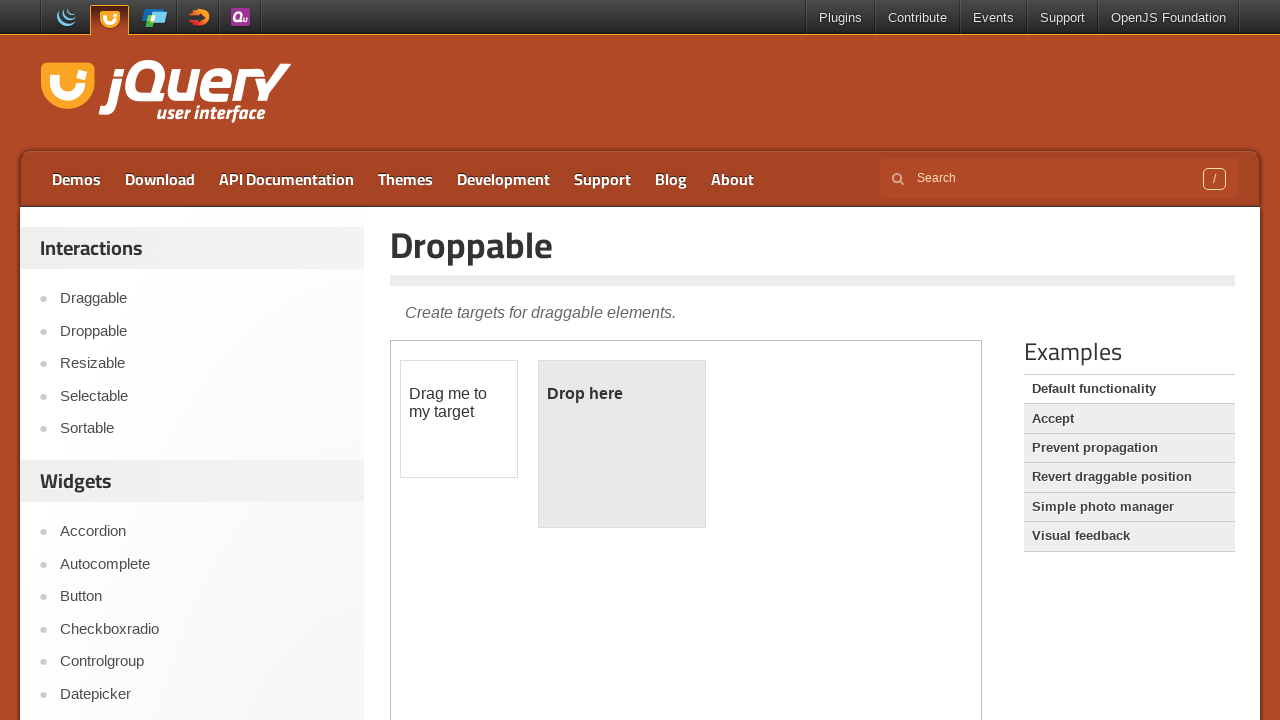

Located the demo iframe containing drag and drop elements
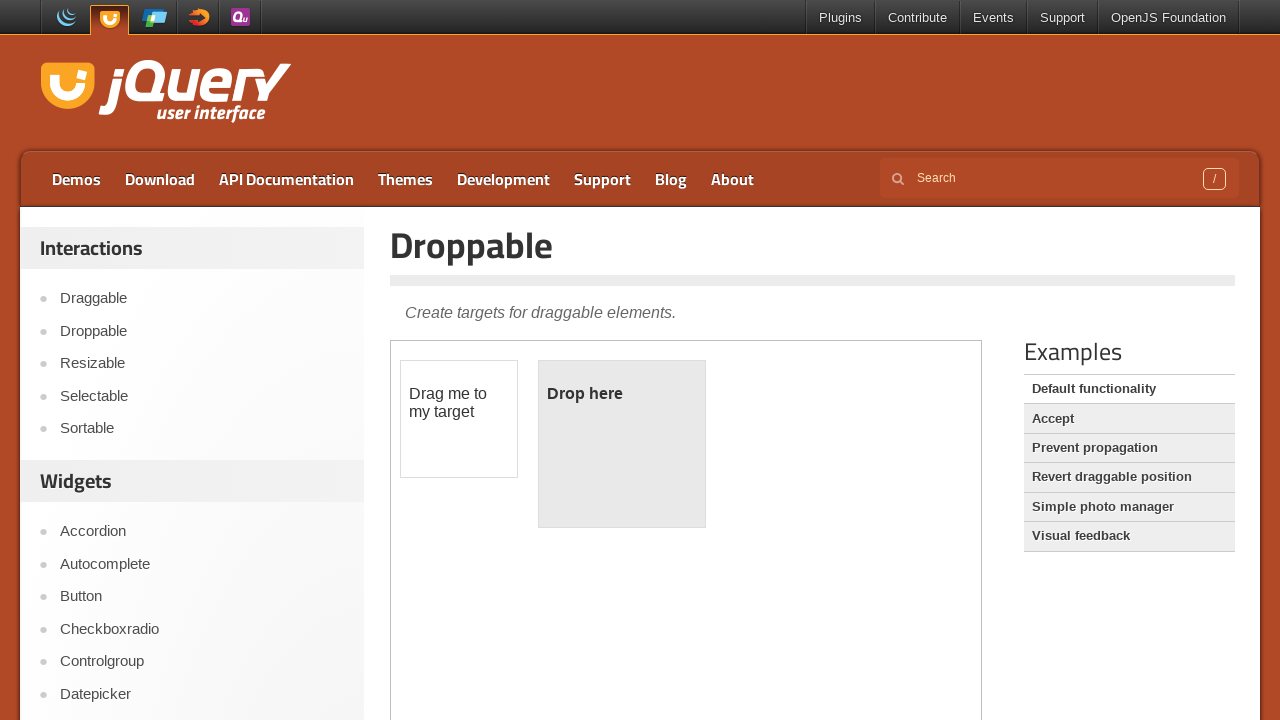

Located the draggable element within the iframe
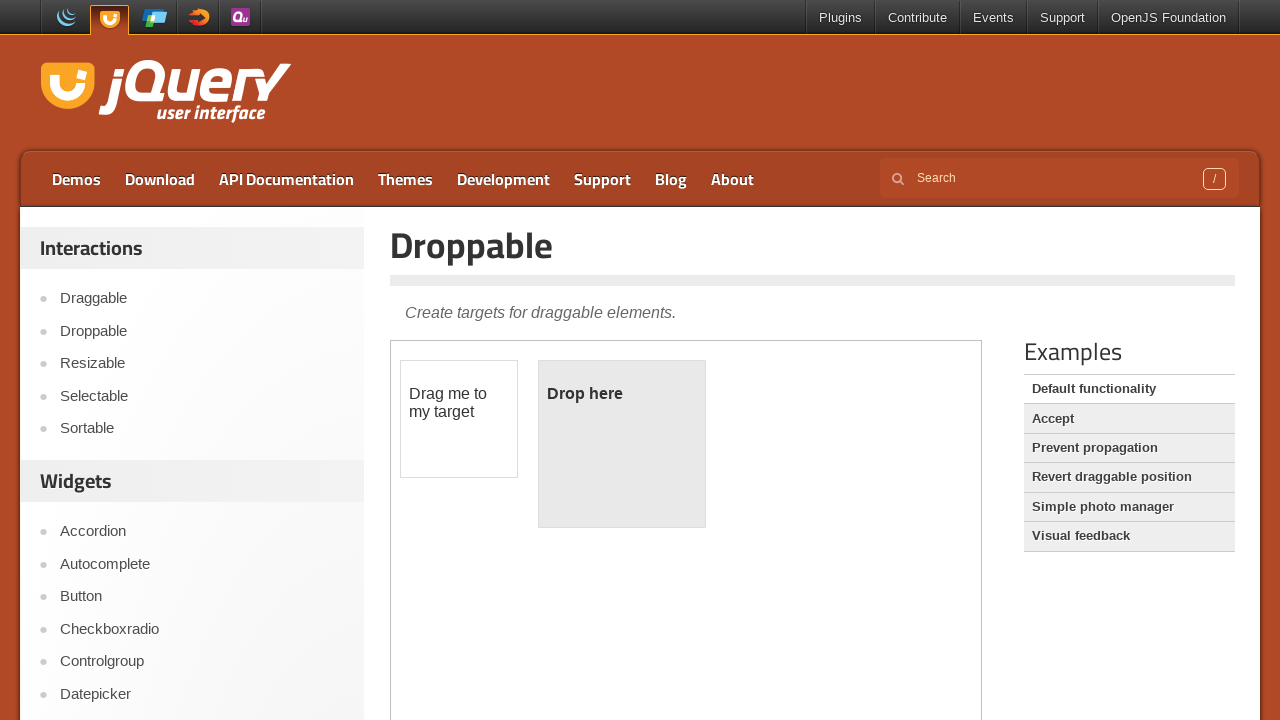

Located the droppable target element within the iframe
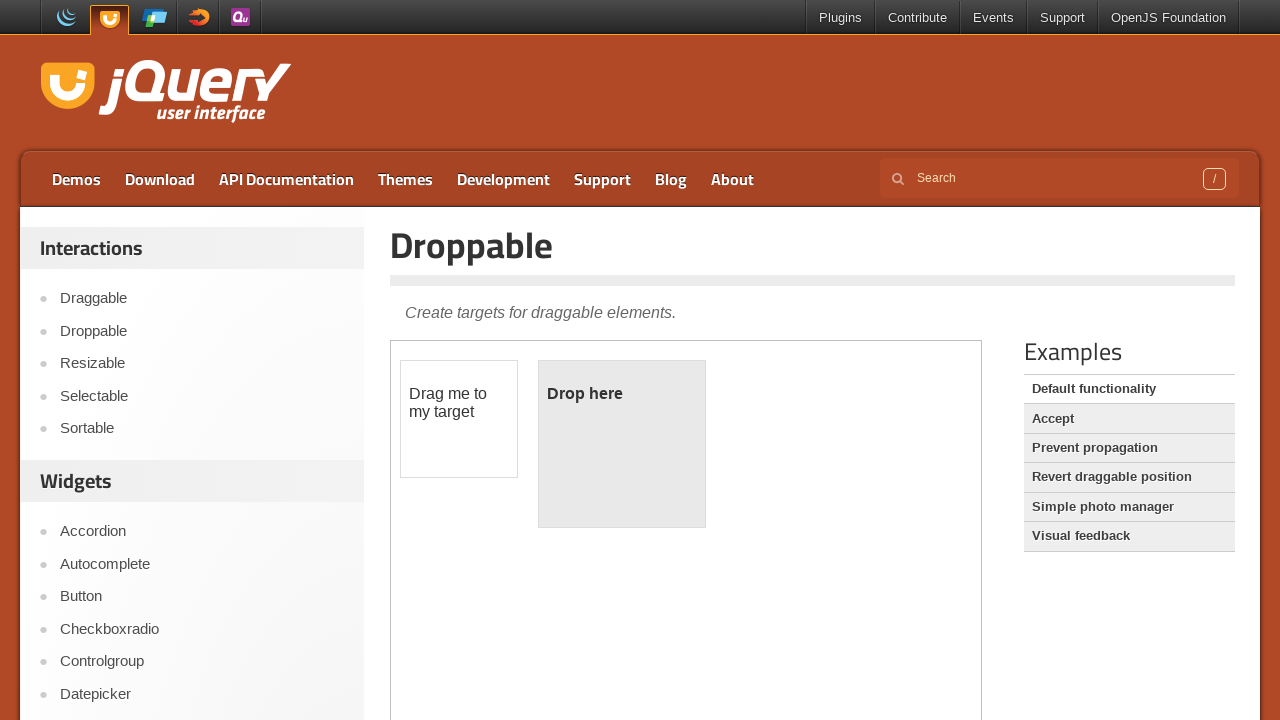

Clicked on the draggable element to focus it at (459, 419) on .demo-frame >> internal:control=enter-frame >> #draggable
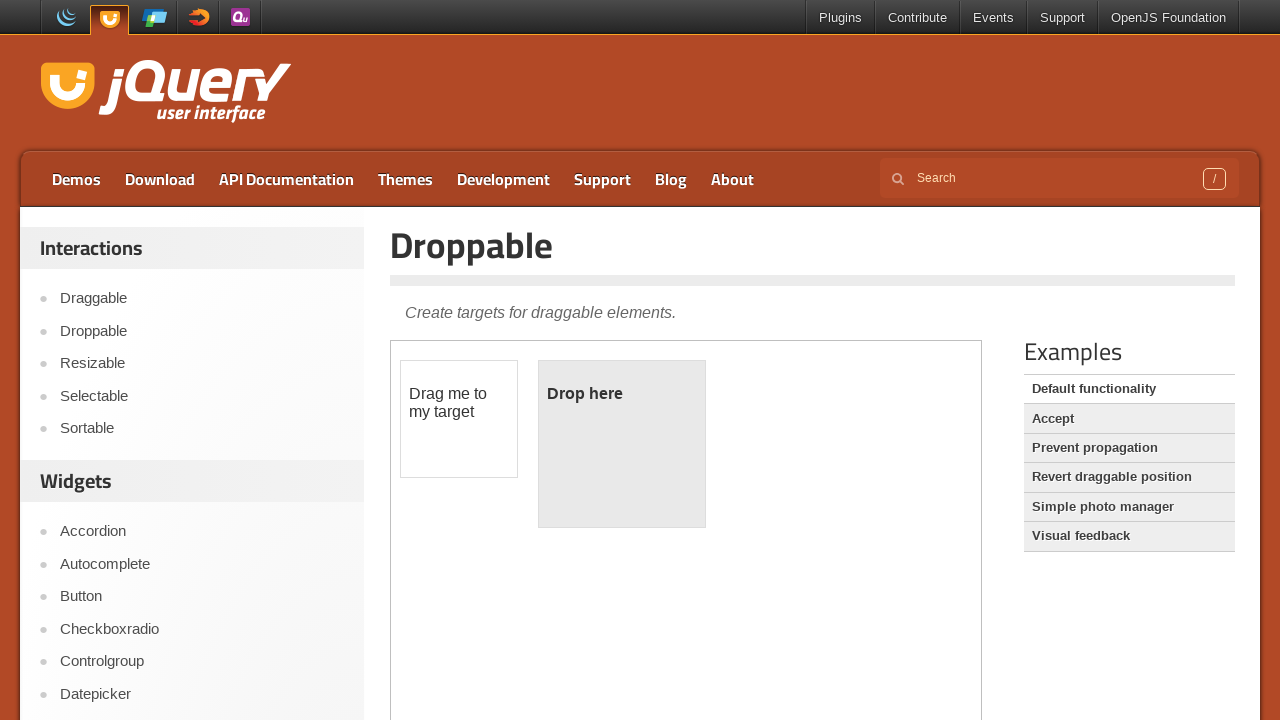

Dragged the element from source to droppable target location at (622, 444)
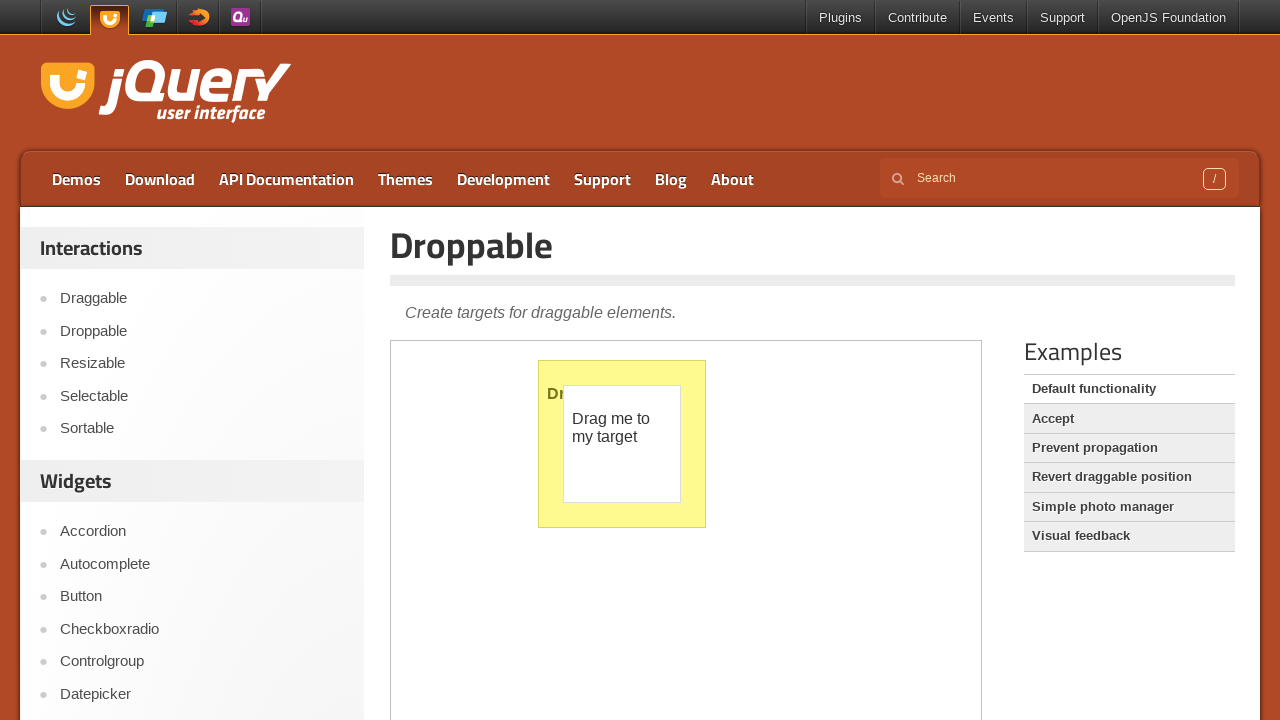

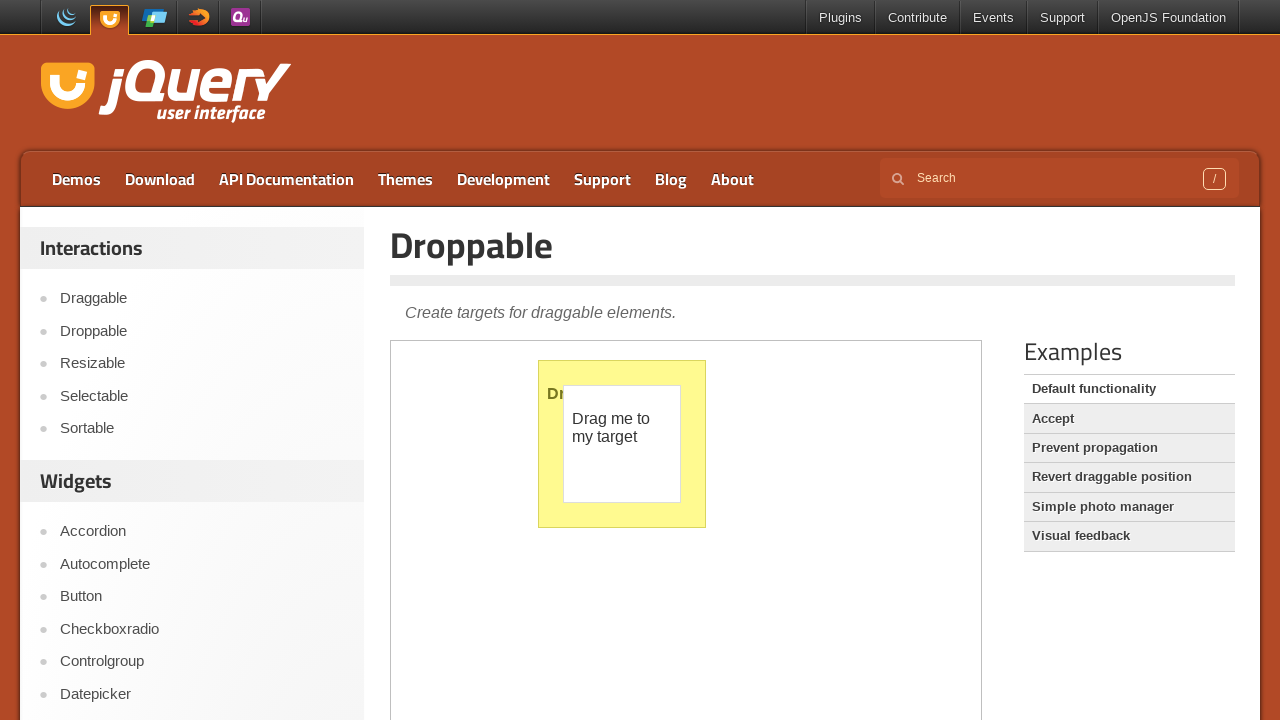